Tests the CEP (postal code) search functionality on the Brazilian Correios website by entering a CEP and clicking search, then verifying that a captcha error message is displayed

Starting URL: https://buscacepinter.correios.com.br/app/endereco/index.php

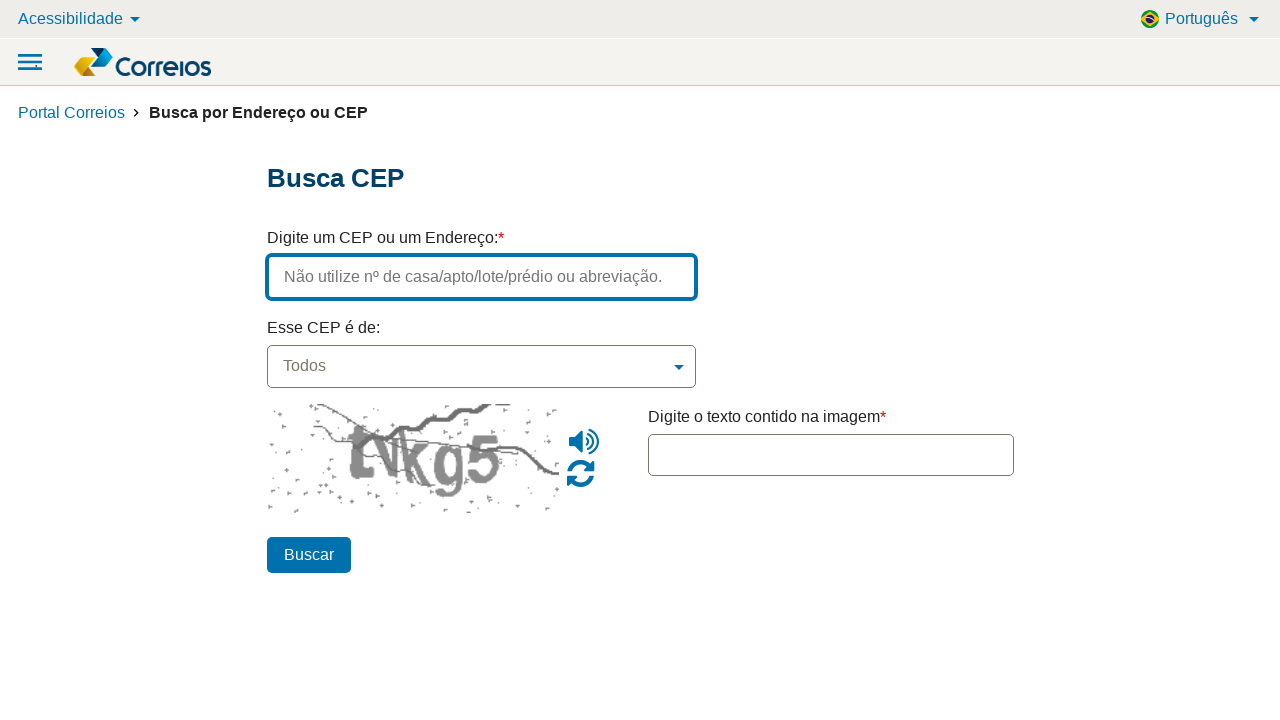

Filled CEP search field with '80700000' on input#endereco
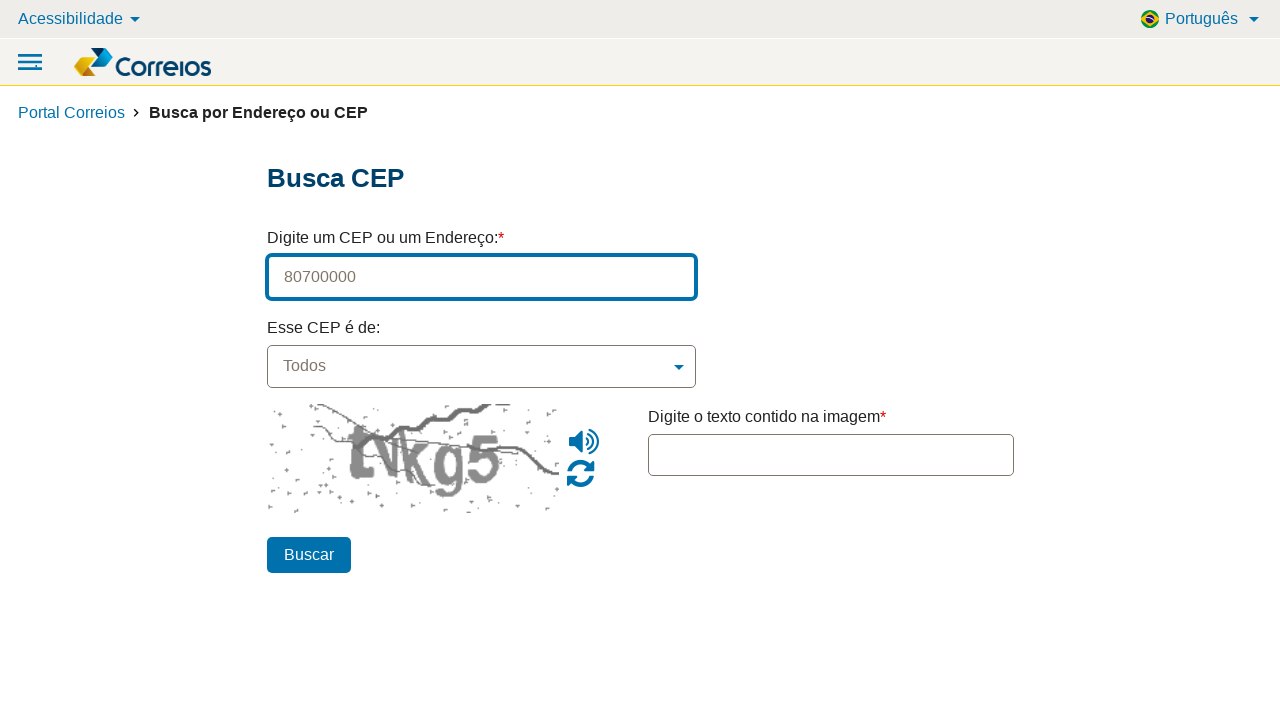

Clicked the search button to submit CEP at (308, 555) on button#btn_pesquisar
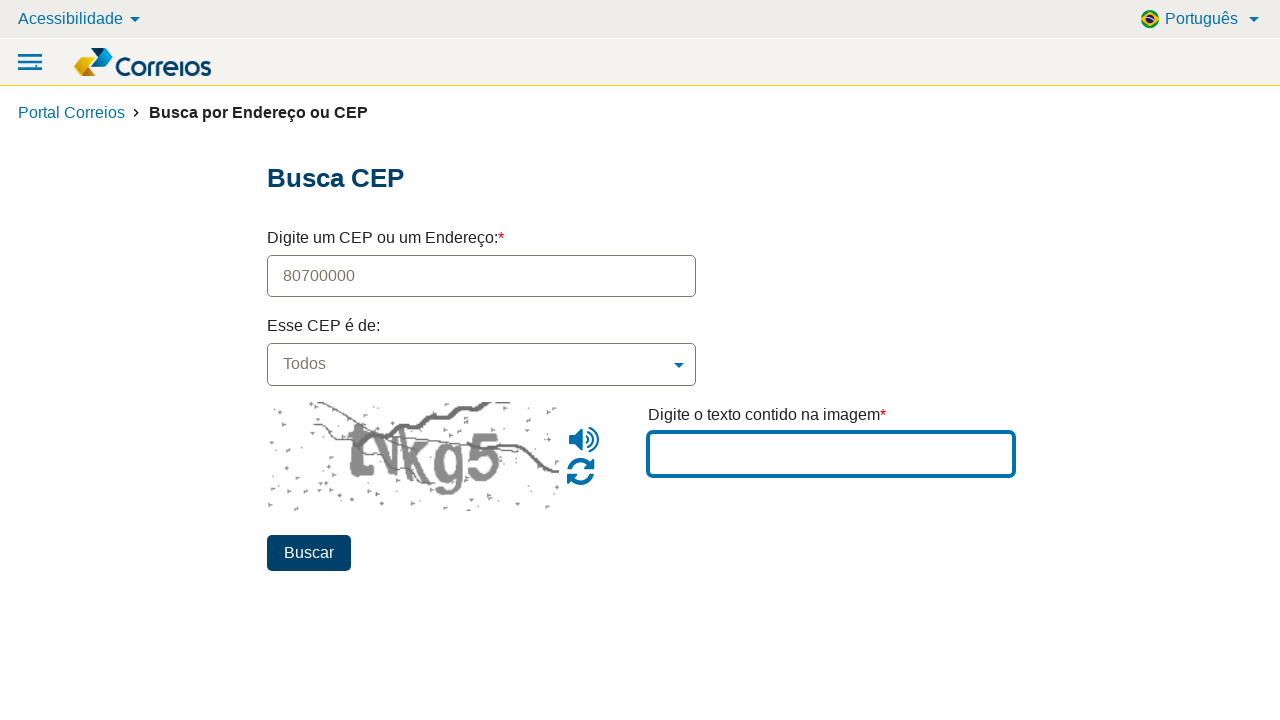

Captcha error message 'Preencha o campo Captcha!' is displayed
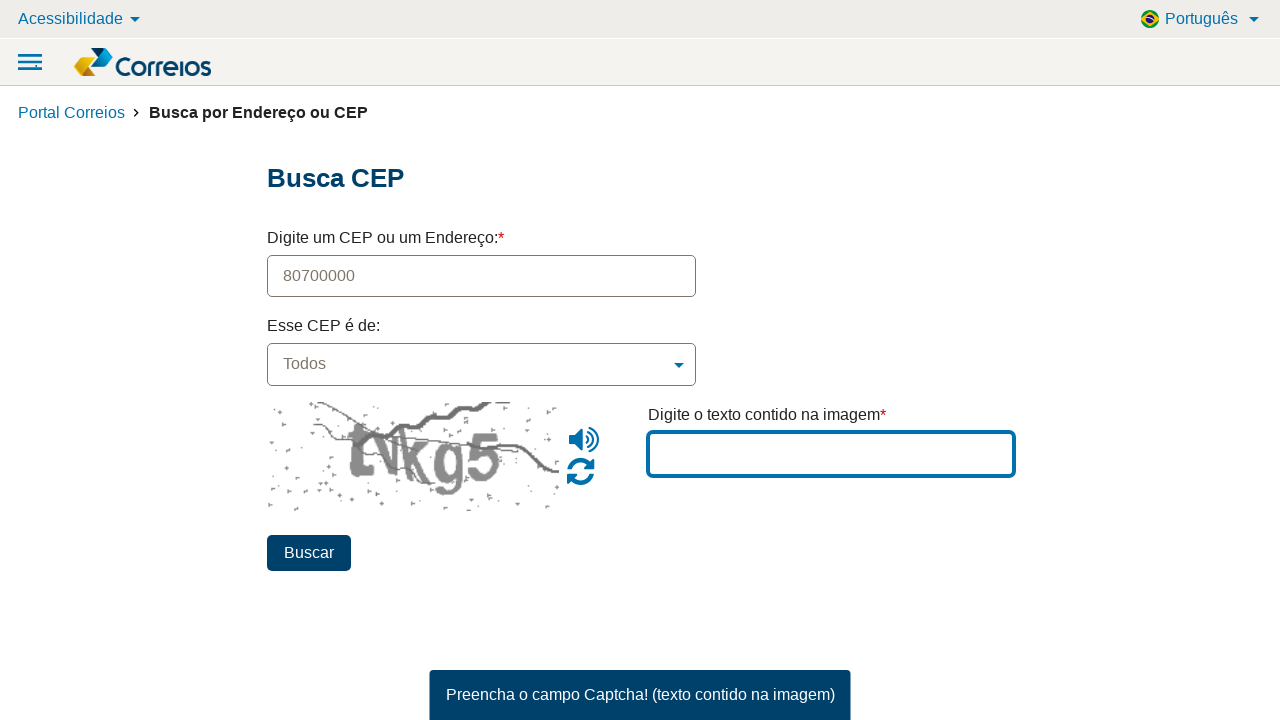

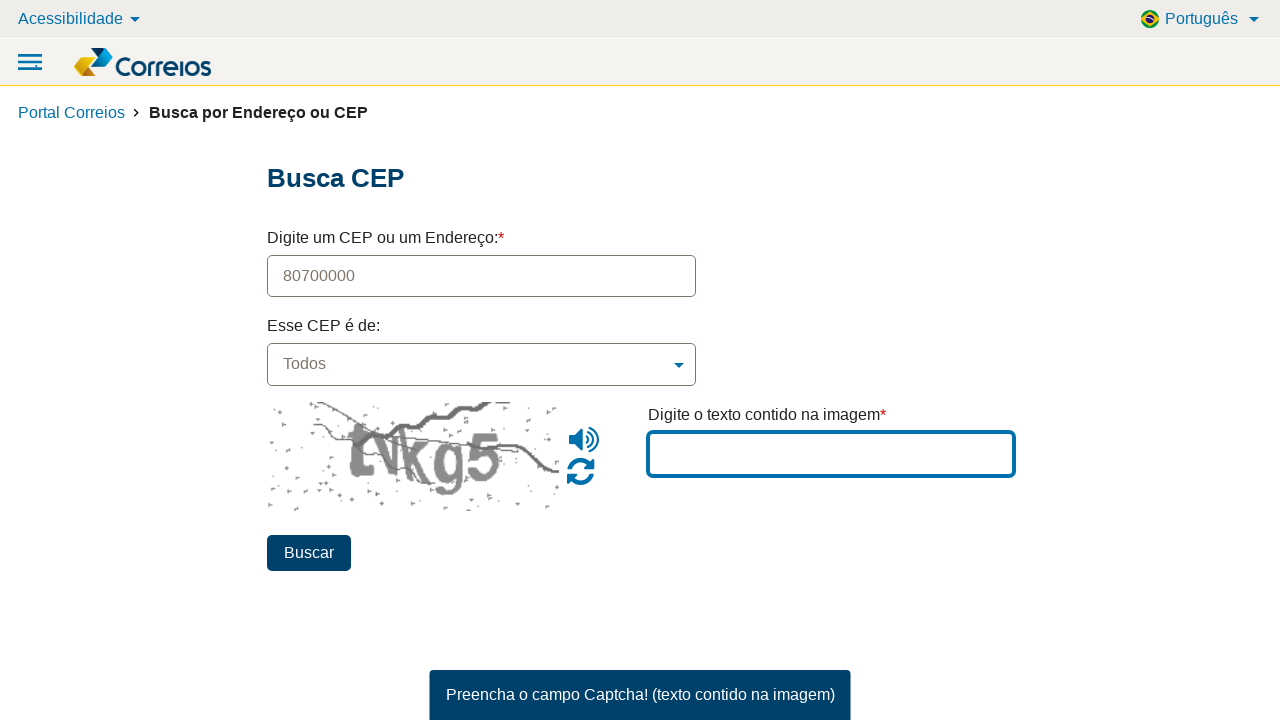